Tests finding elements by name and clicking a link to navigate to paragraph 11

Starting URL: https://testpages.herokuapp.com/styled/find-by-playground-test.html

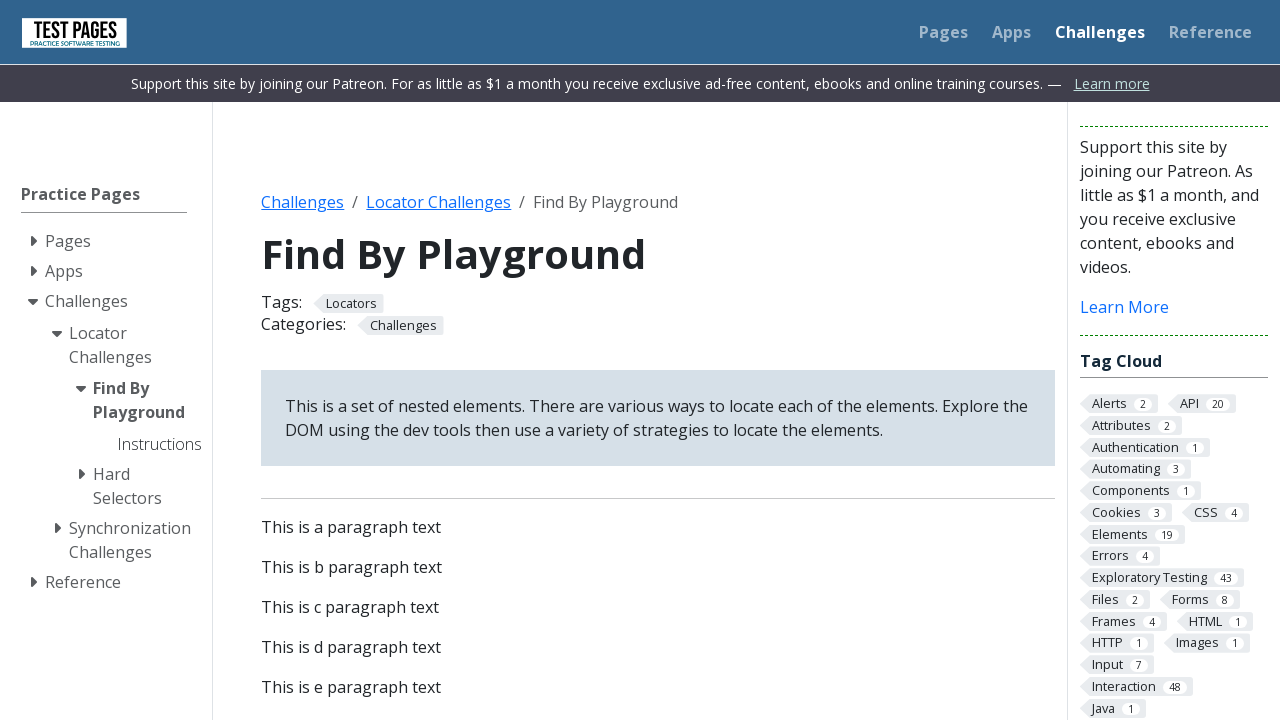

Clicked link to jump to paragraph 11 at (353, 360) on div ul a:text-is('jump to para 11')
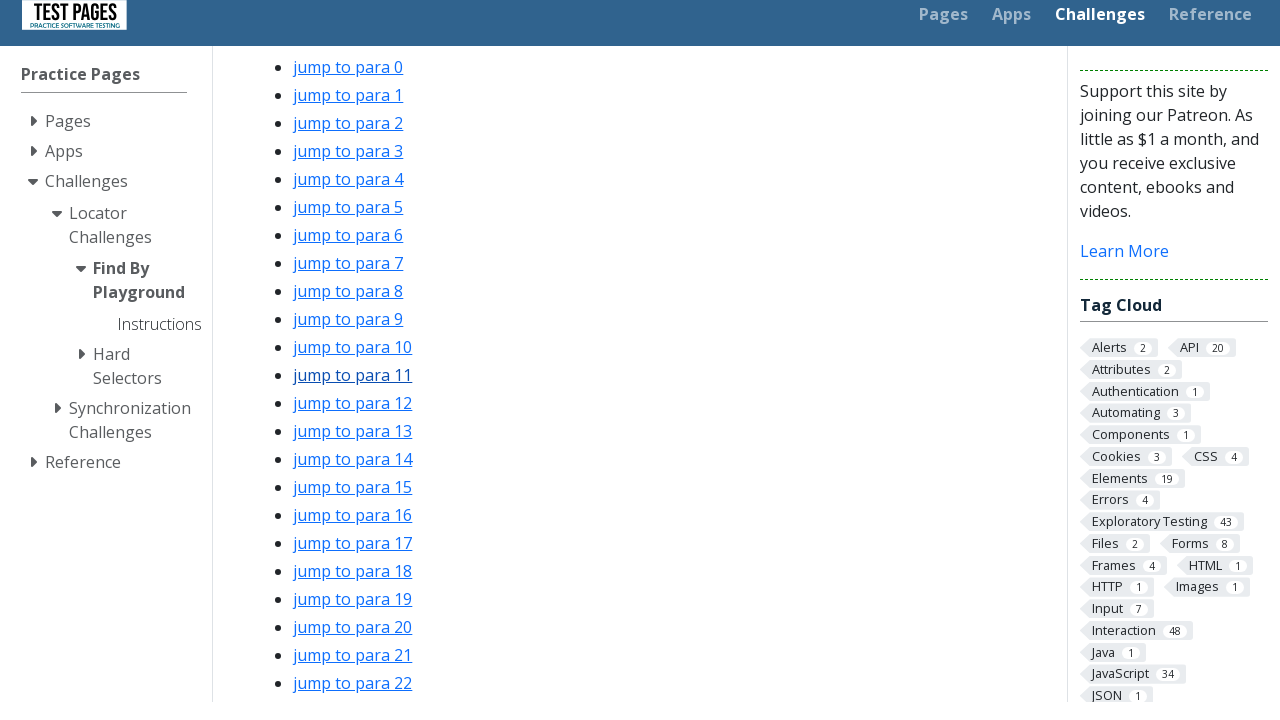

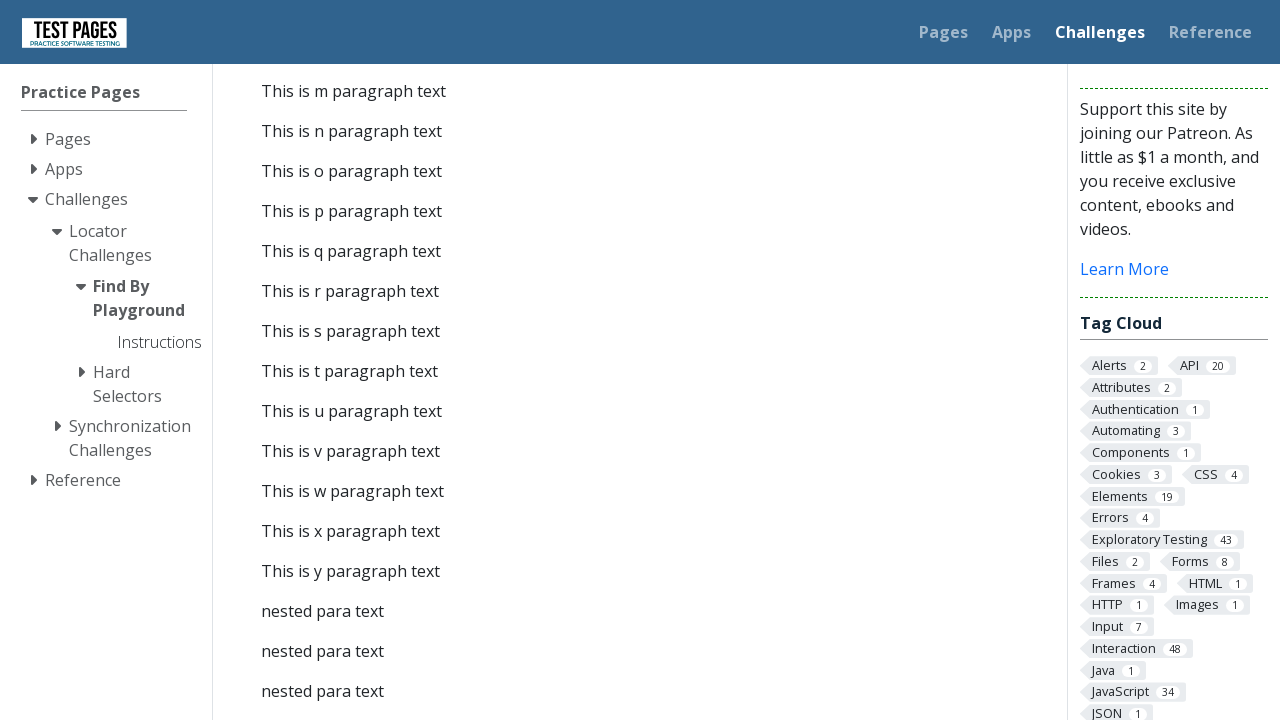